Tests that the form contains all expected field wrappers for name, email, current and permanent address

Starting URL: https://demoqa.com/elements

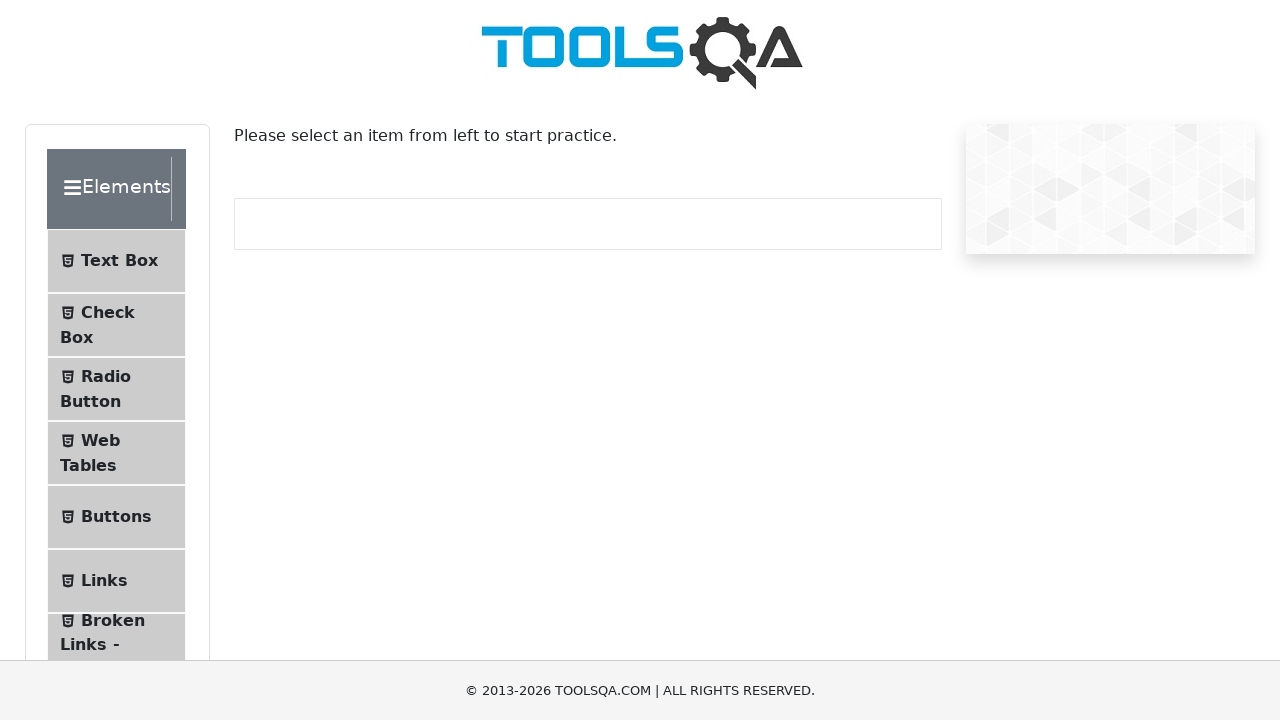

Navigated to https://demoqa.com/elements
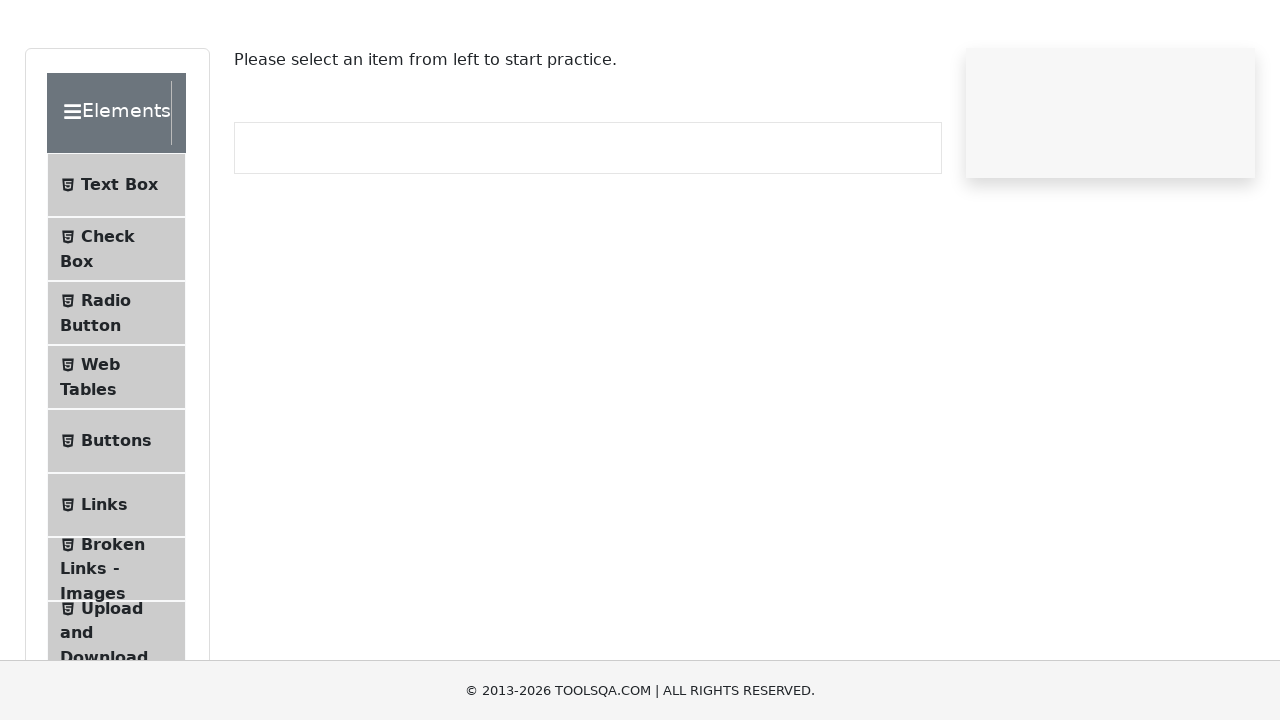

Clicked on Text Box menu item at (116, 261) on #item-0
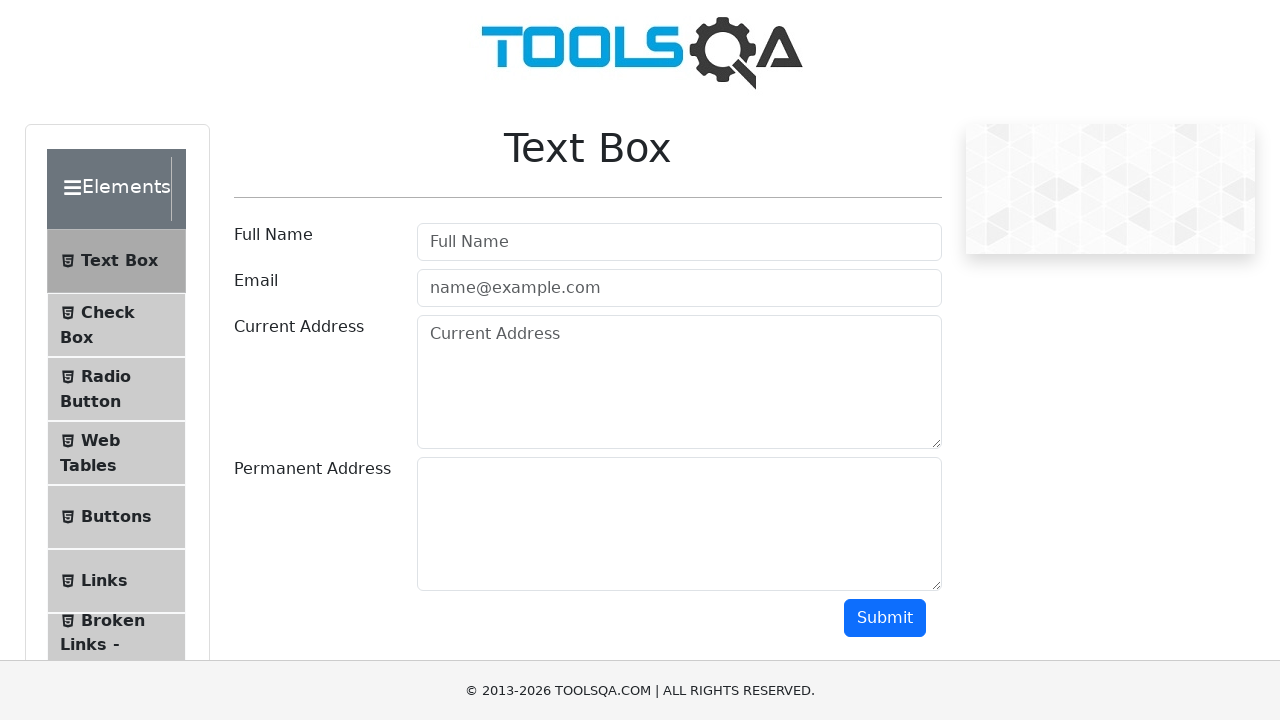

Name field wrapper is present
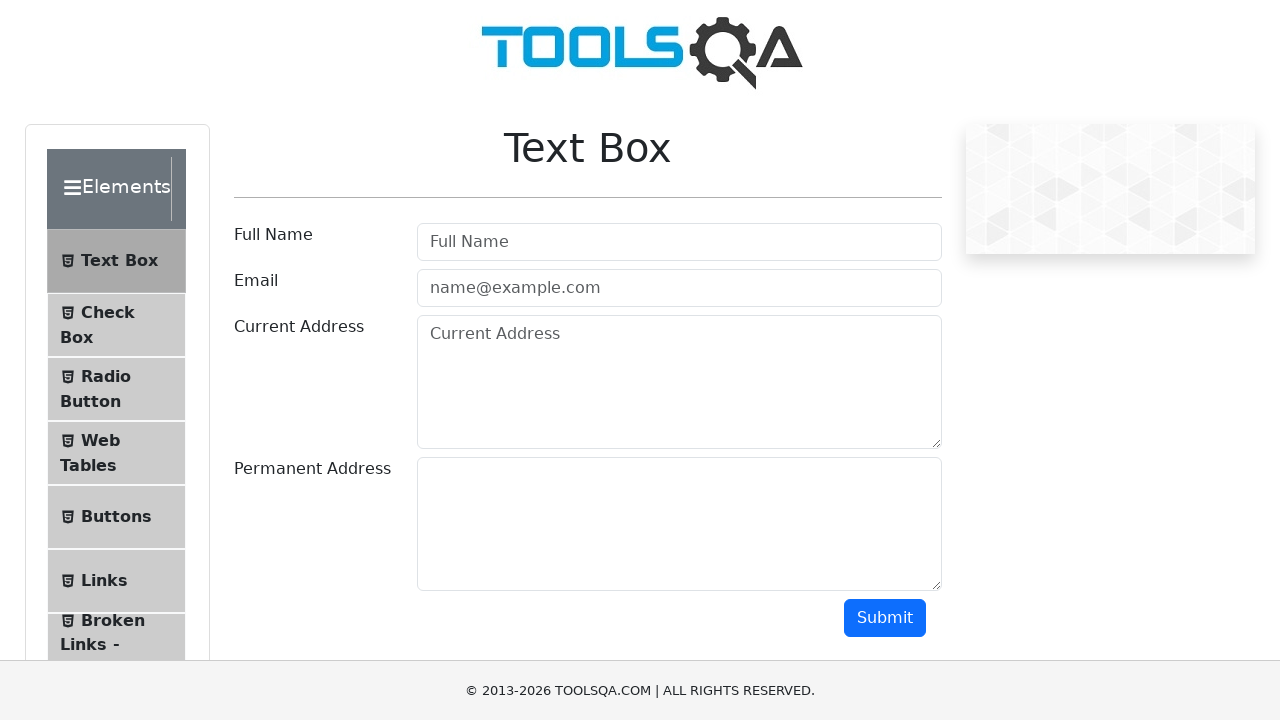

Email field wrapper is present
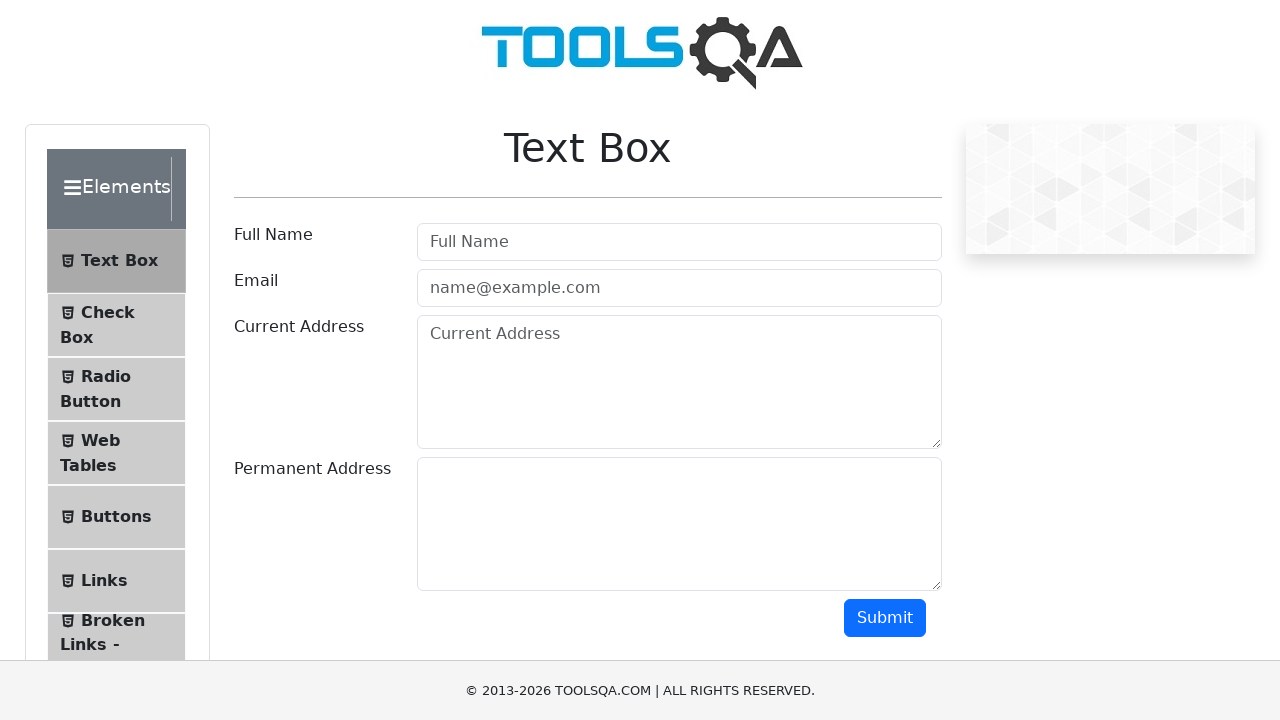

Current address field wrapper is present
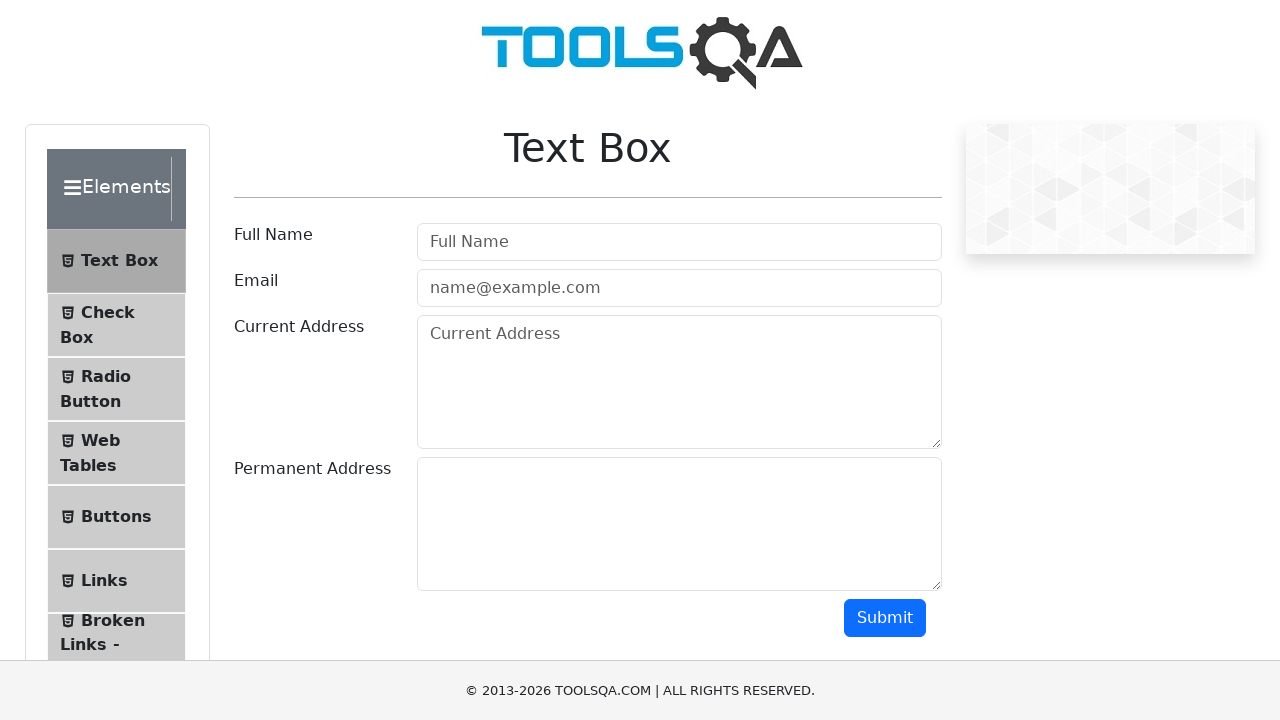

Permanent address field wrapper is present
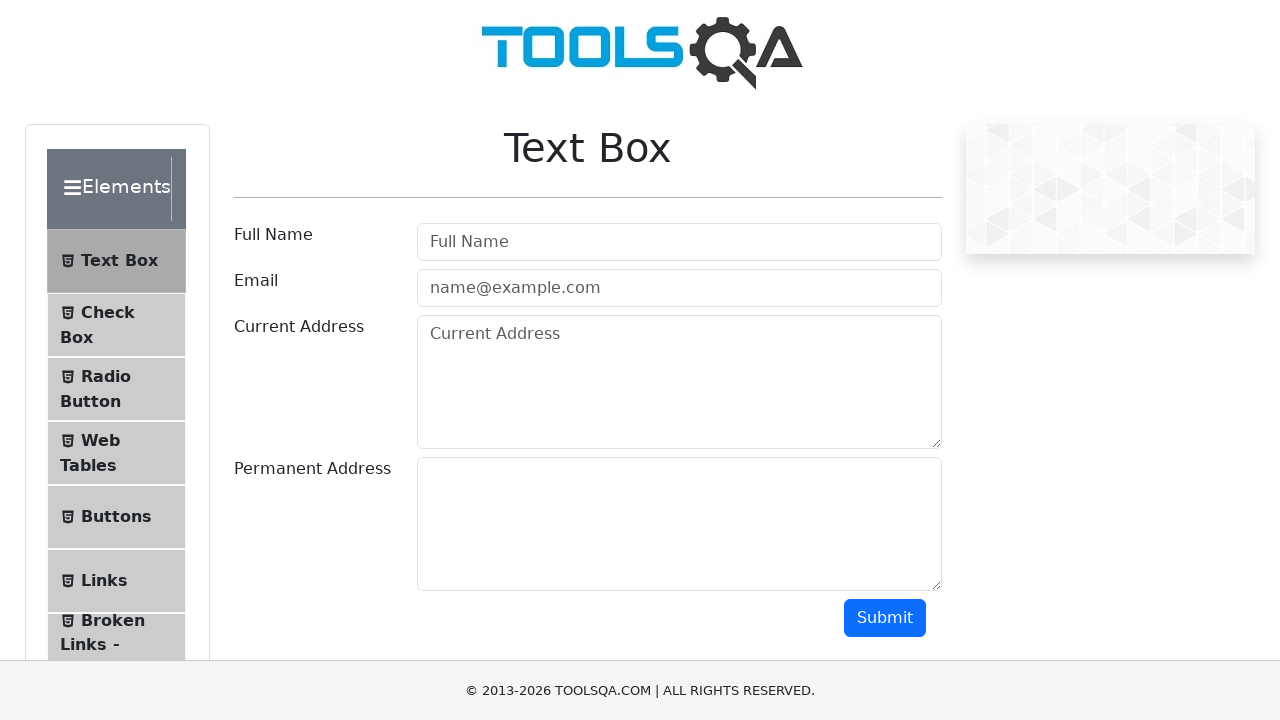

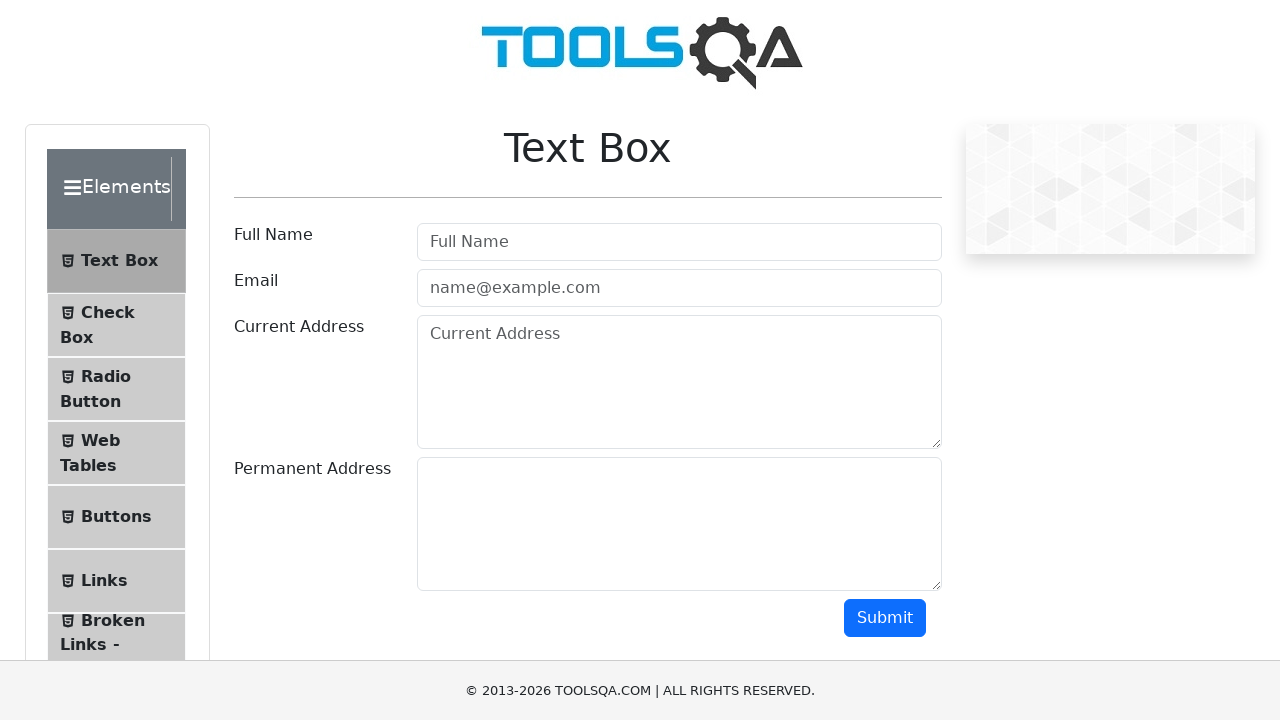